Navigates to The Useless Web and clicks the main button to open a random useless website

Starting URL: https://theuselessweb.com/

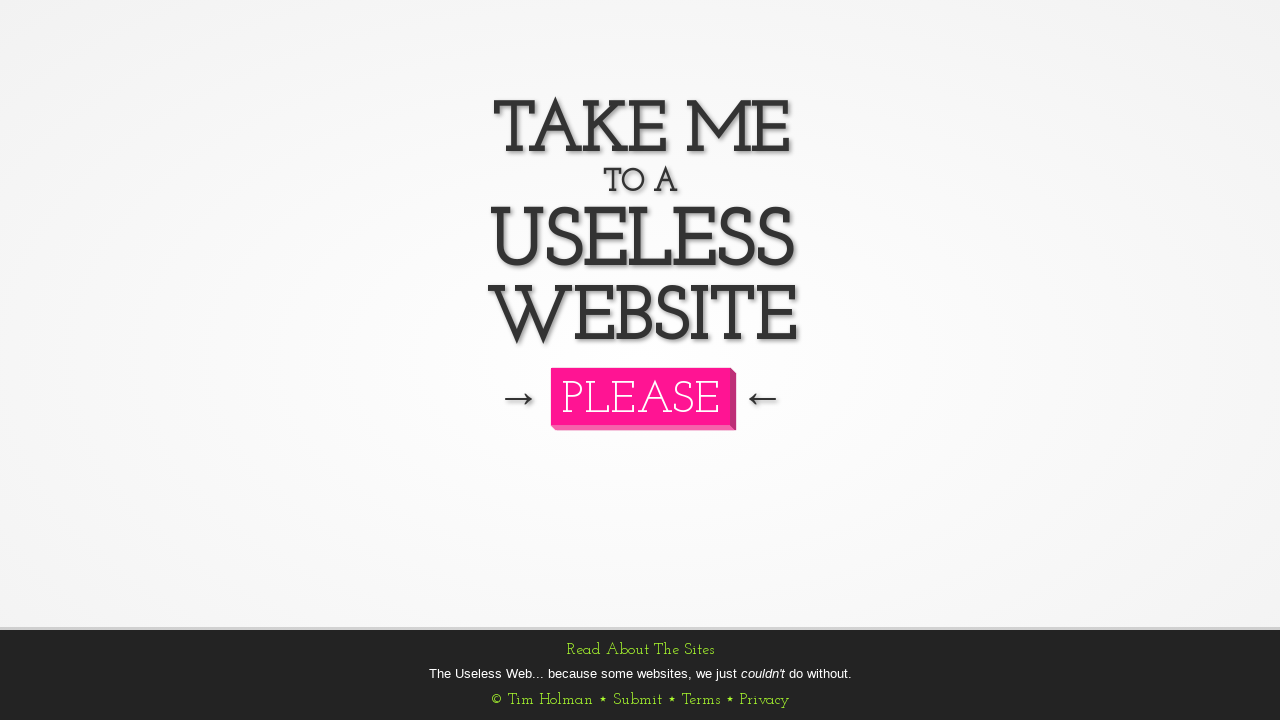

Navigated to The Useless Web homepage
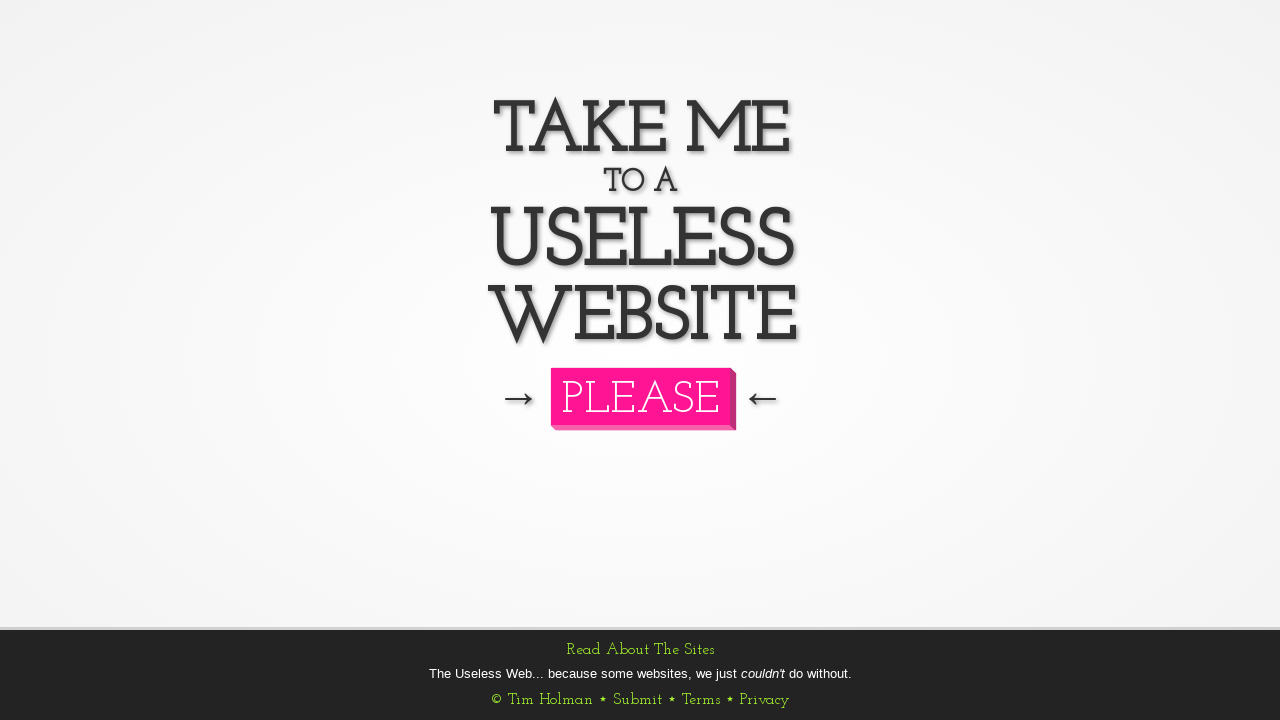

Clicked the main button to open a random useless website at (640, 396) on button#button
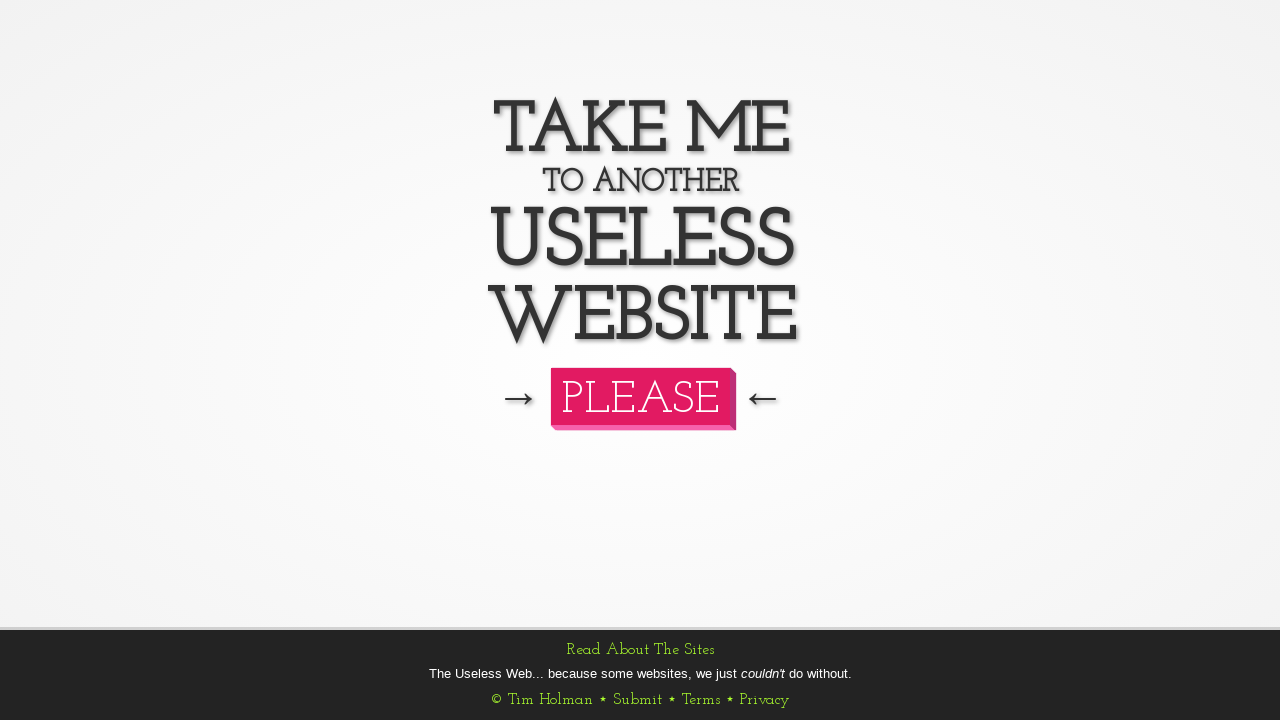

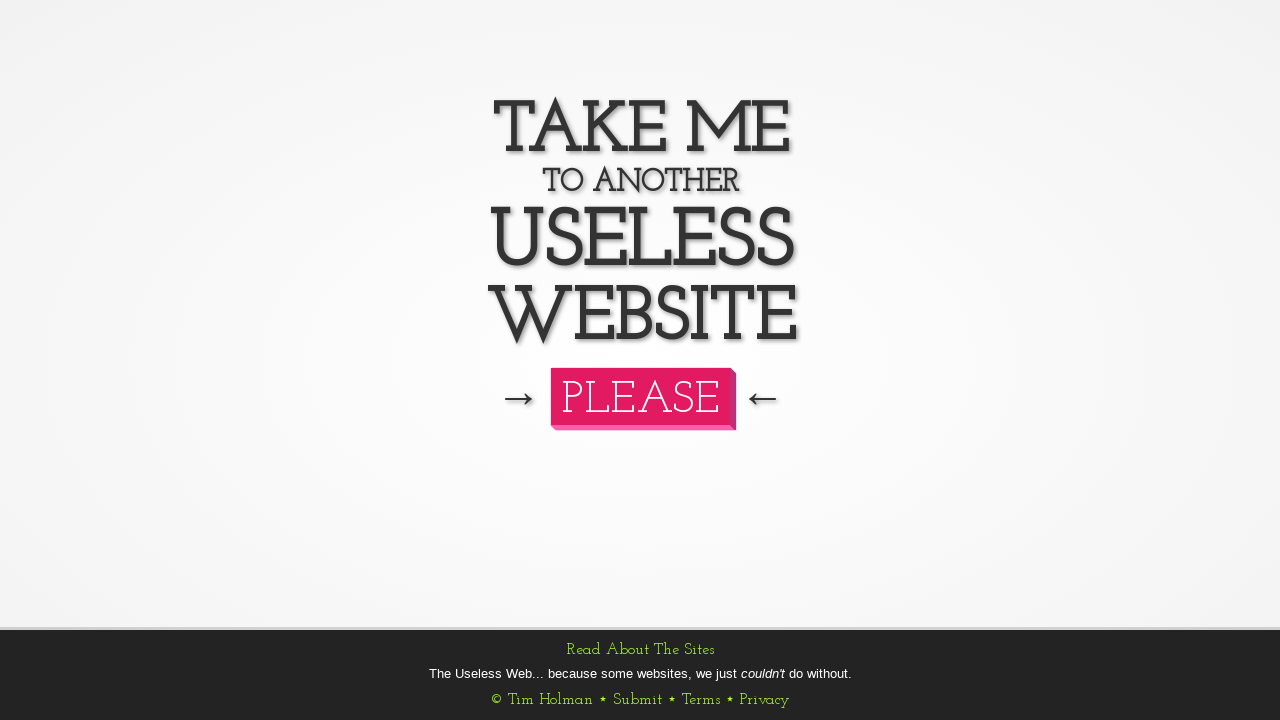